Tests JavaScript alert handling by clicking a button that triggers an alert popup, then accepting the alert.

Starting URL: https://www.tutorialspoint.com/selenium/practice/alerts.php

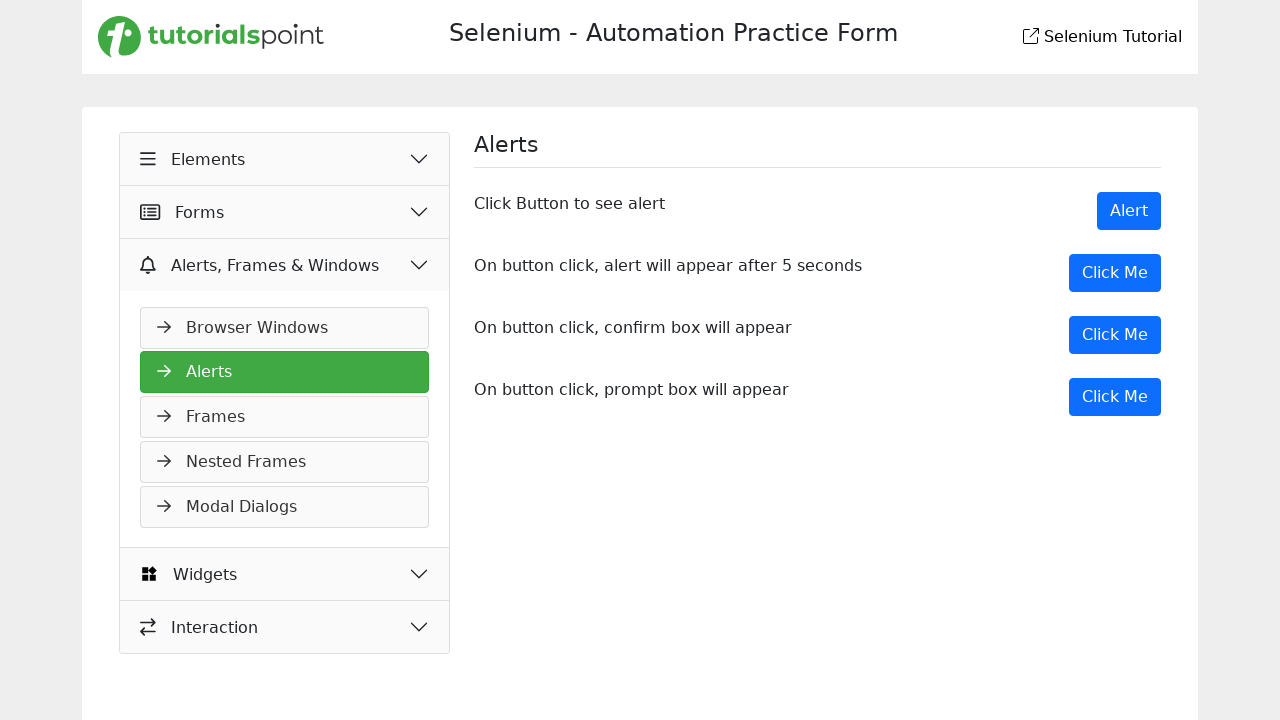

Waited for page to load (domcontentloaded state)
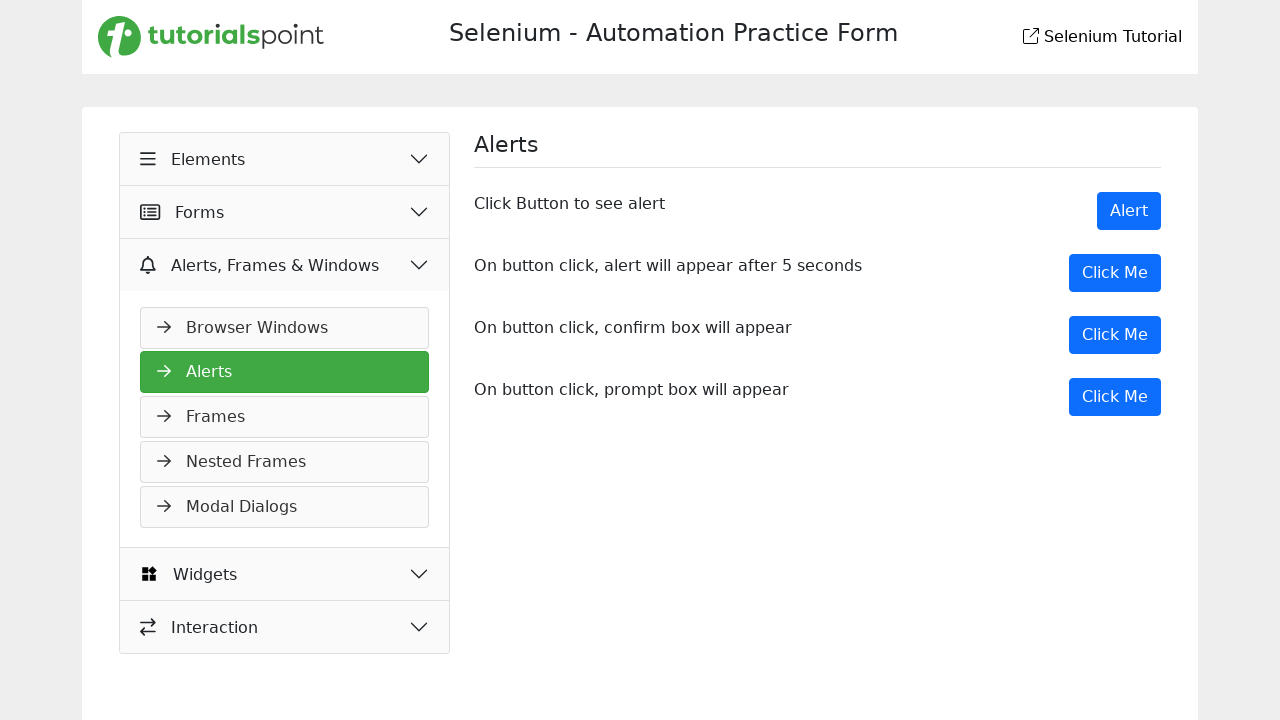

Set up dialog handler to accept alerts
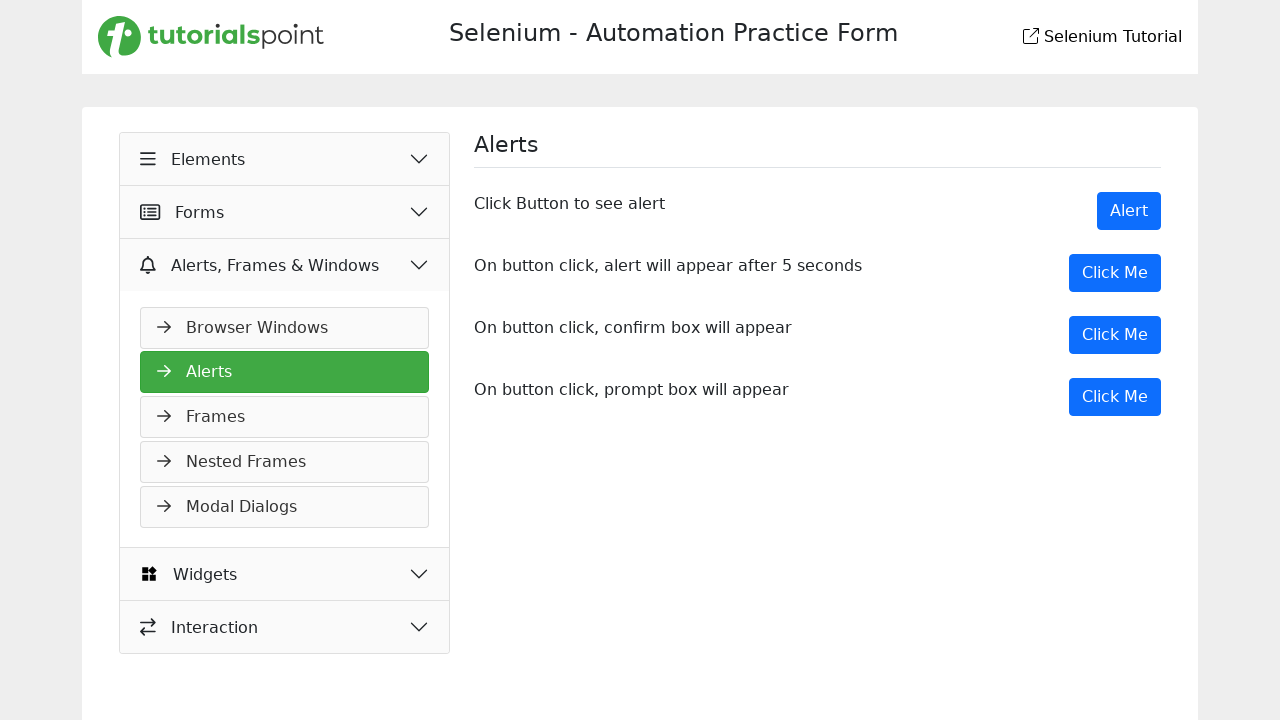

Clicked button to trigger JavaScript alert at (1129, 211) on xpath=//button[@onclick='showAlert()']
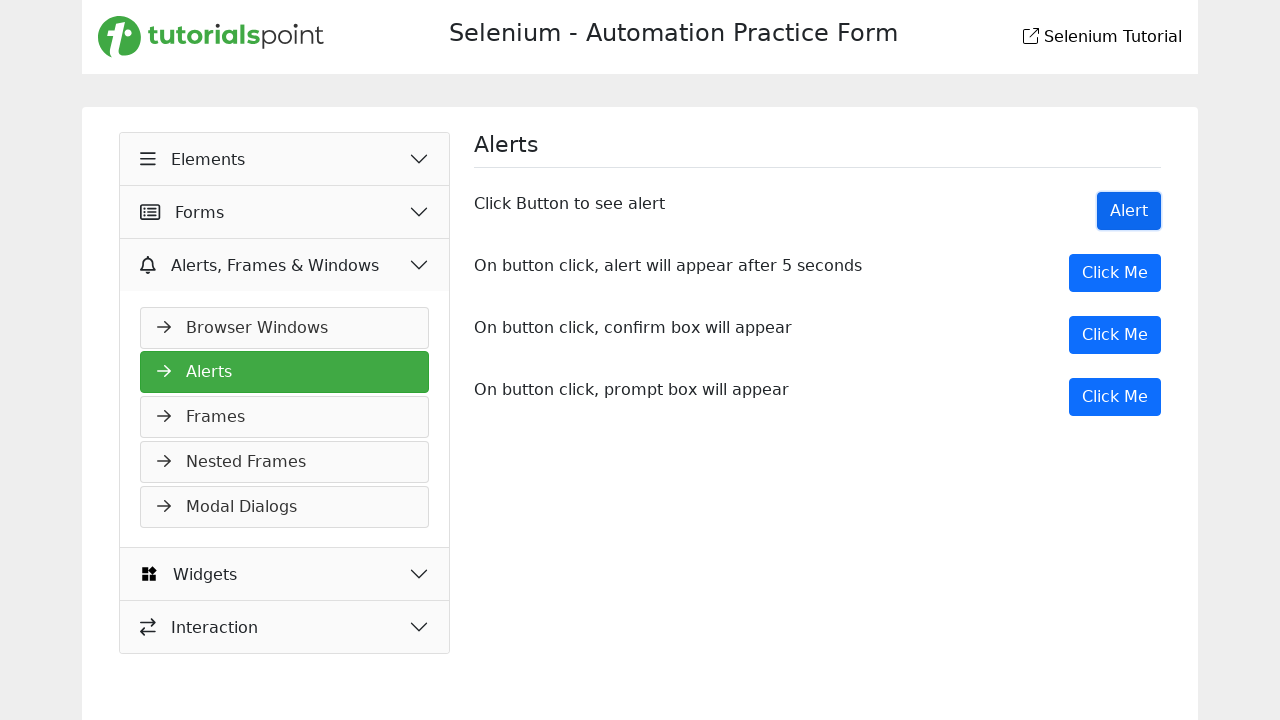

Waited for alert to be processed
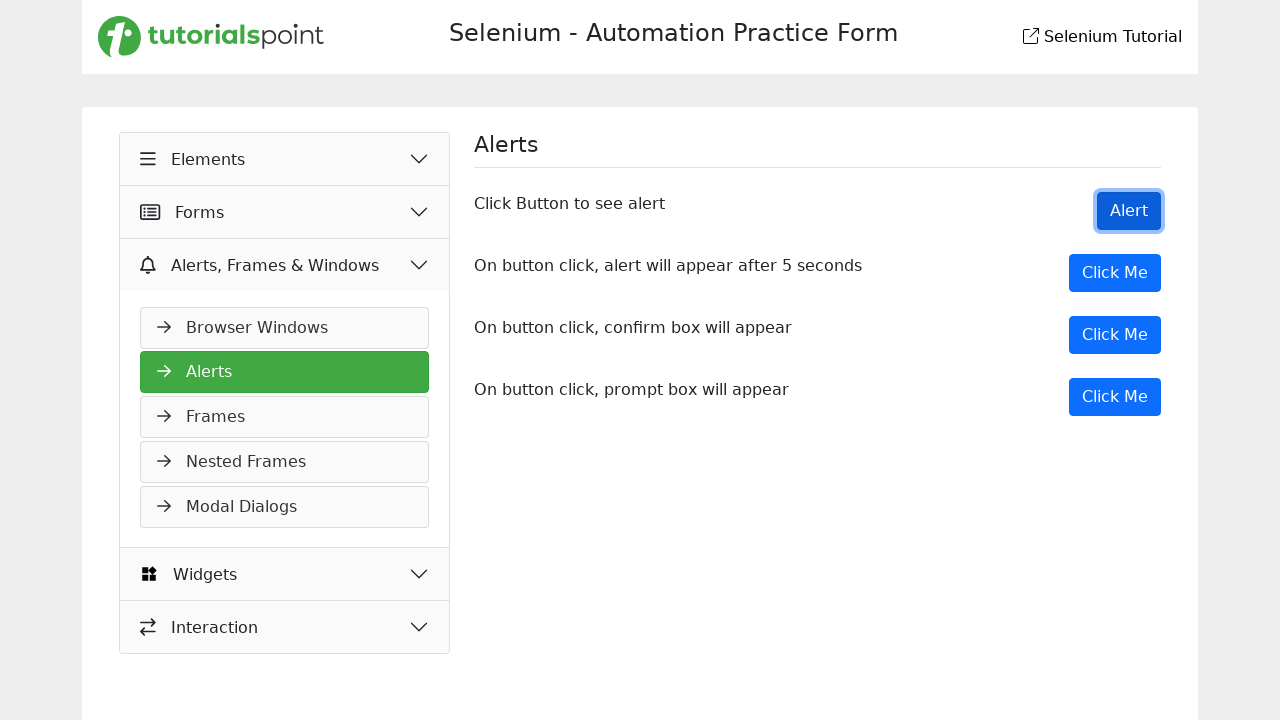

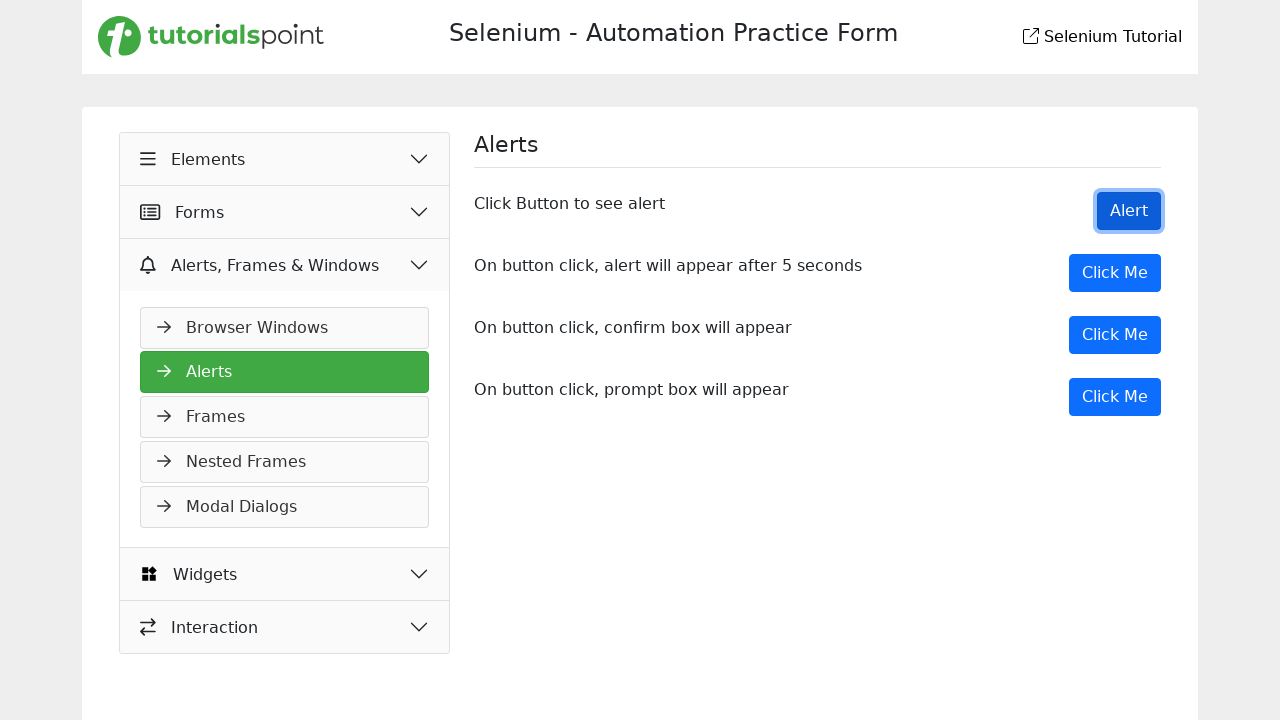